Tests dropdown menu functionality by iterating through and selecting each option in the select element

Starting URL: https://demoqa.com/select-menu

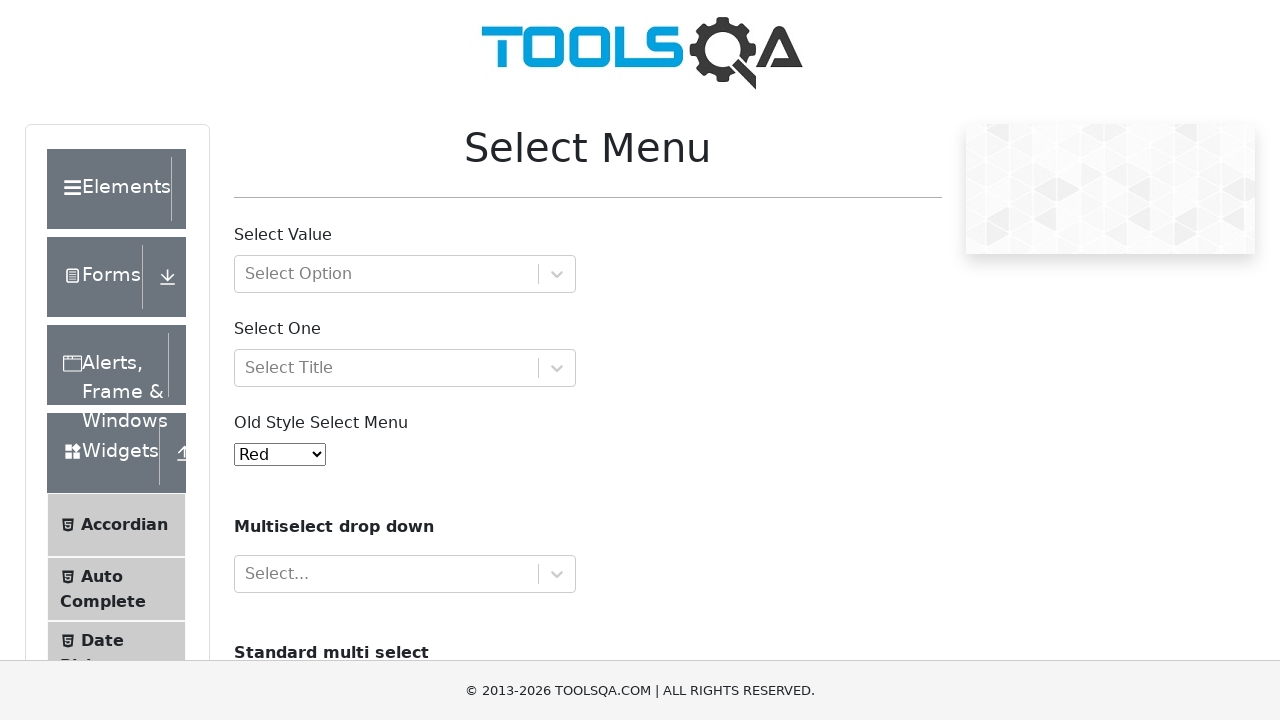

Located the select dropdown element with id 'oldSelectMenu'
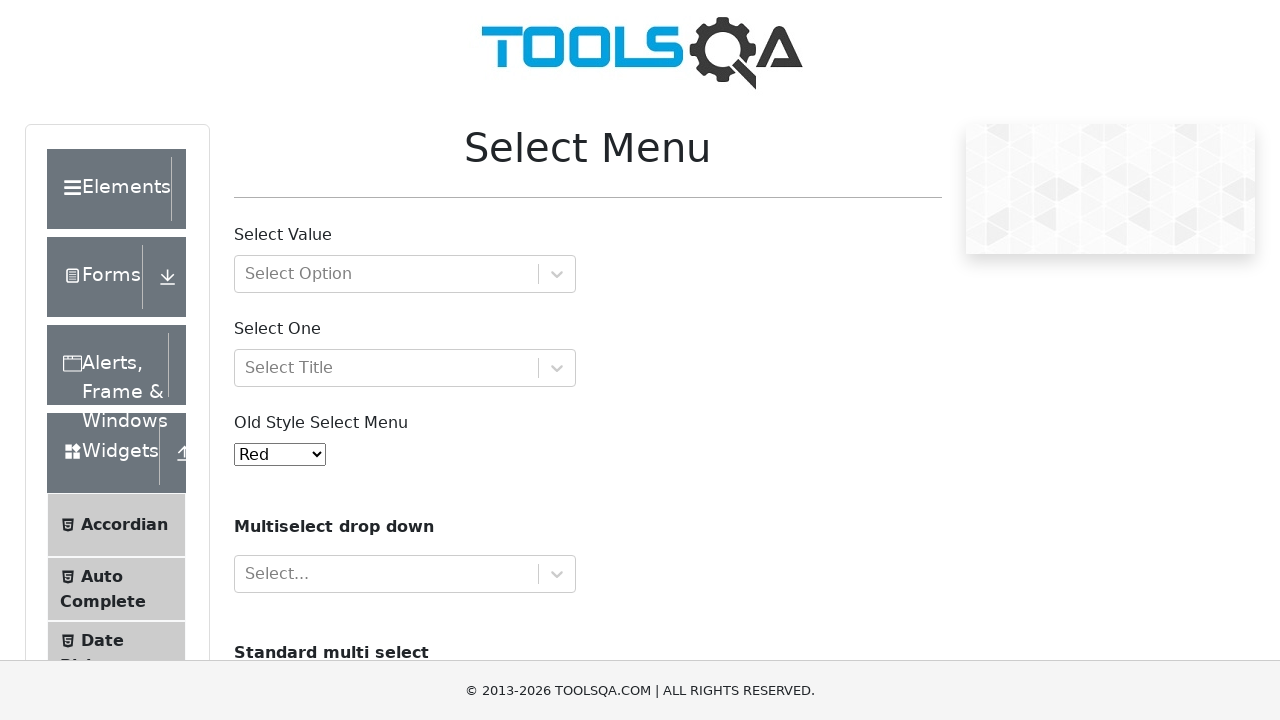

Retrieved all options from the dropdown menu
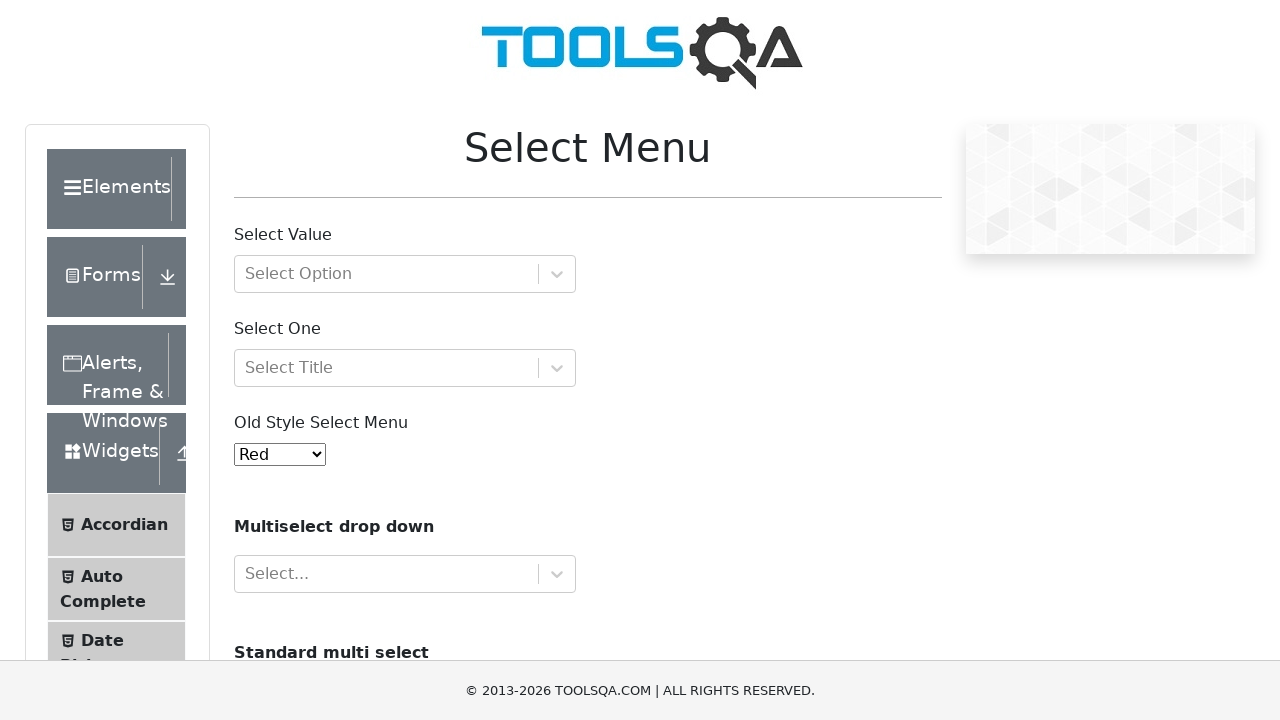

Selected option at index 0 from the dropdown on #oldSelectMenu
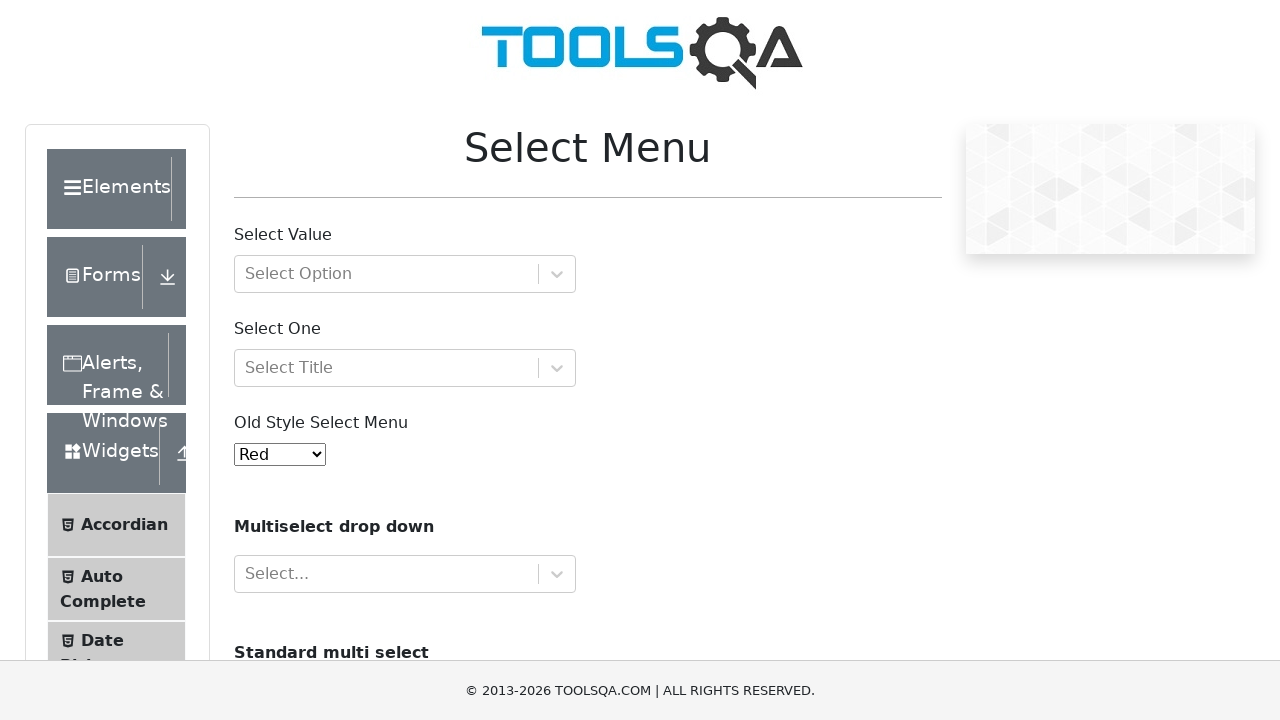

Selected option at index 1 from the dropdown on #oldSelectMenu
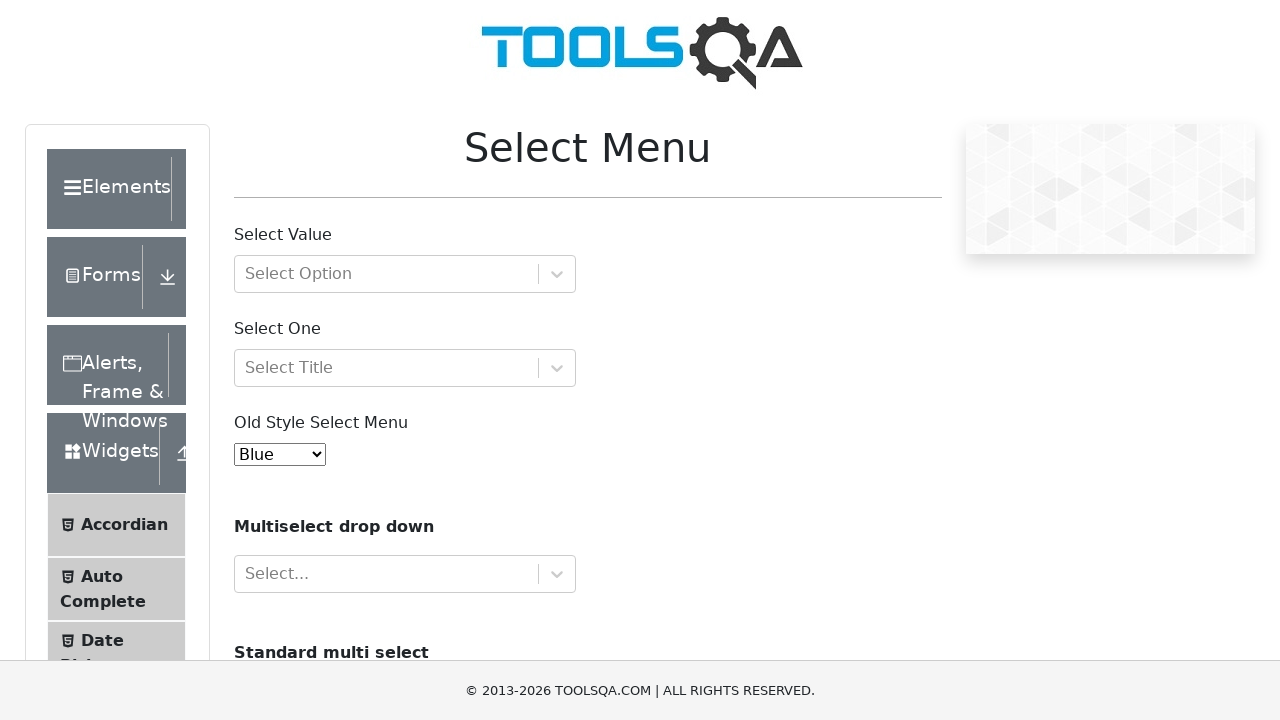

Selected option at index 2 from the dropdown on #oldSelectMenu
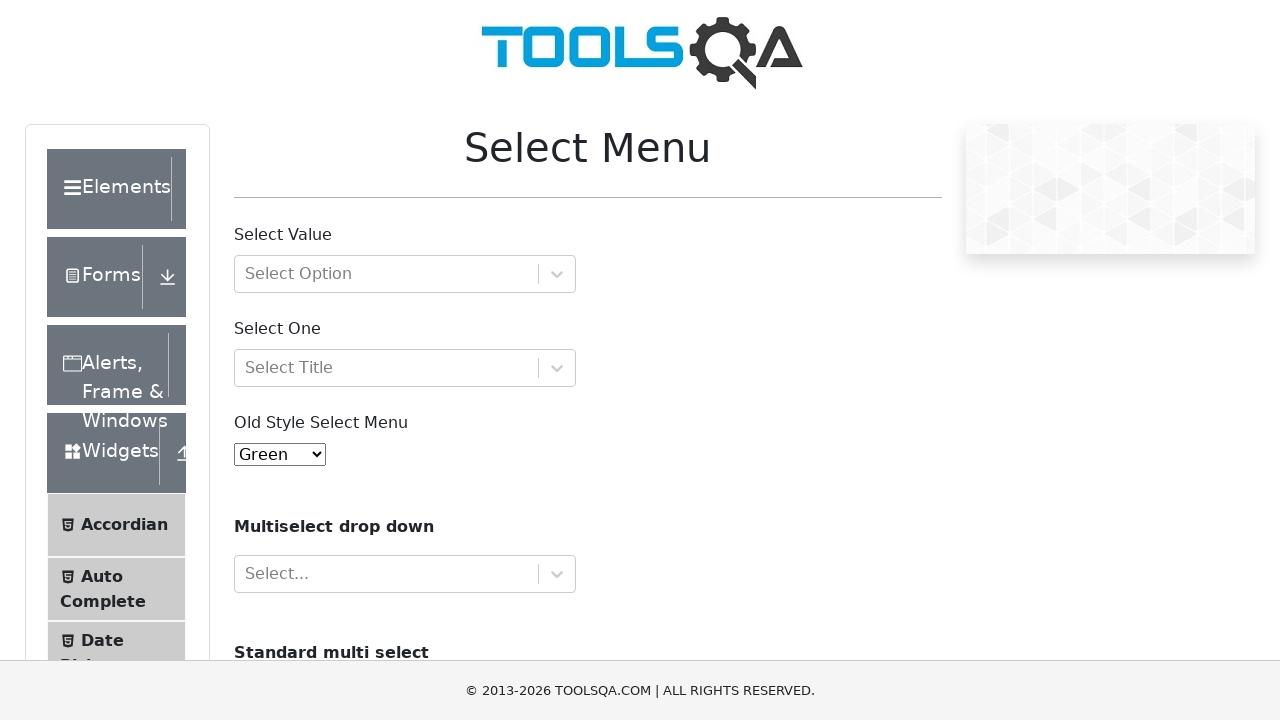

Selected option at index 3 from the dropdown on #oldSelectMenu
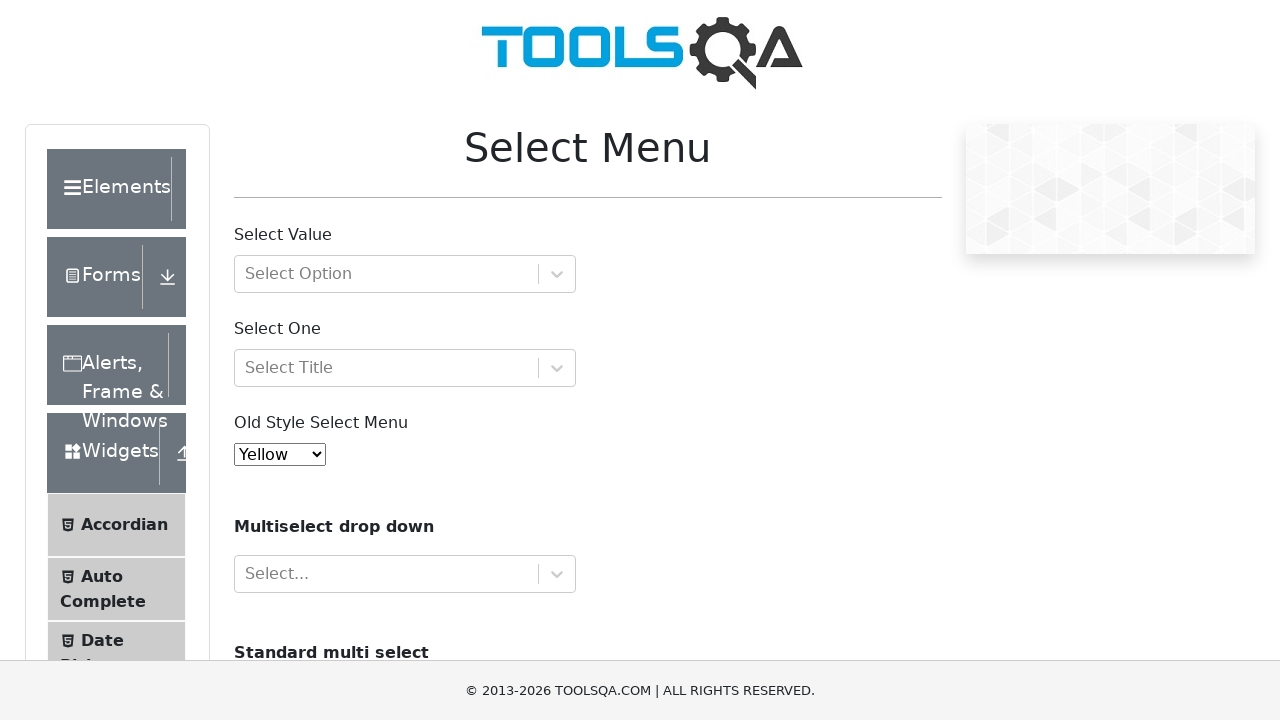

Selected option at index 4 from the dropdown on #oldSelectMenu
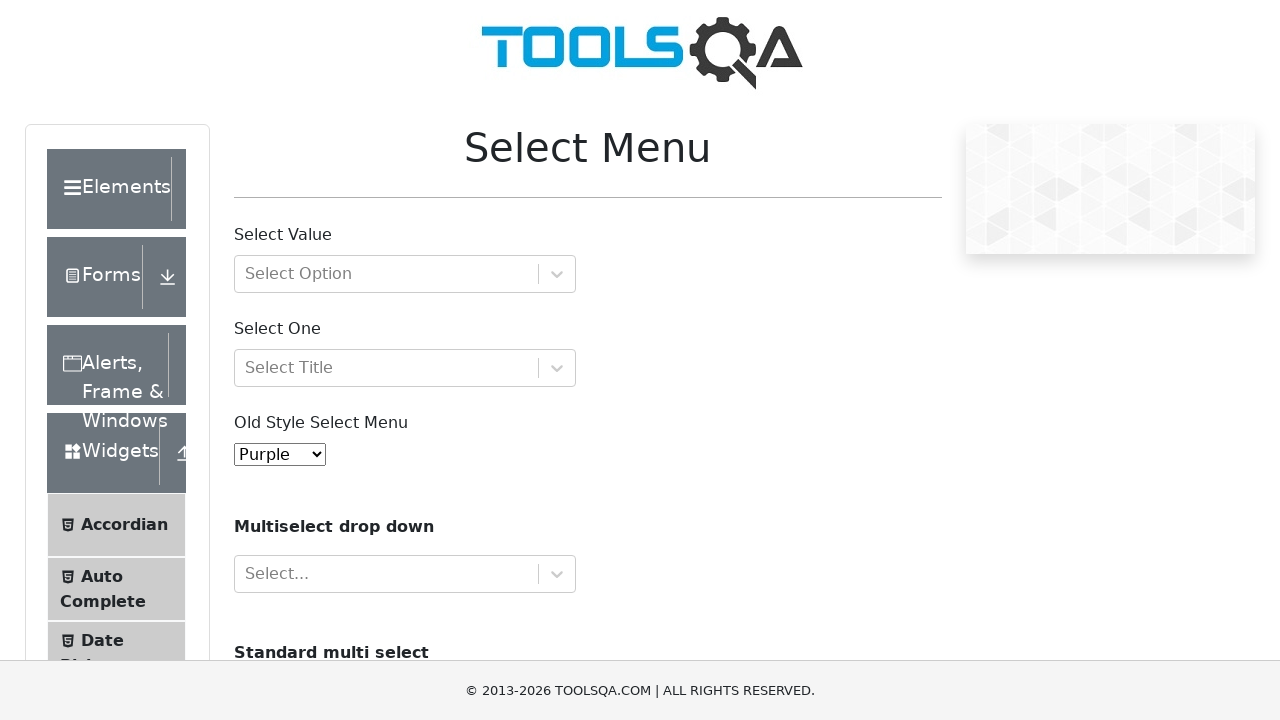

Selected option at index 5 from the dropdown on #oldSelectMenu
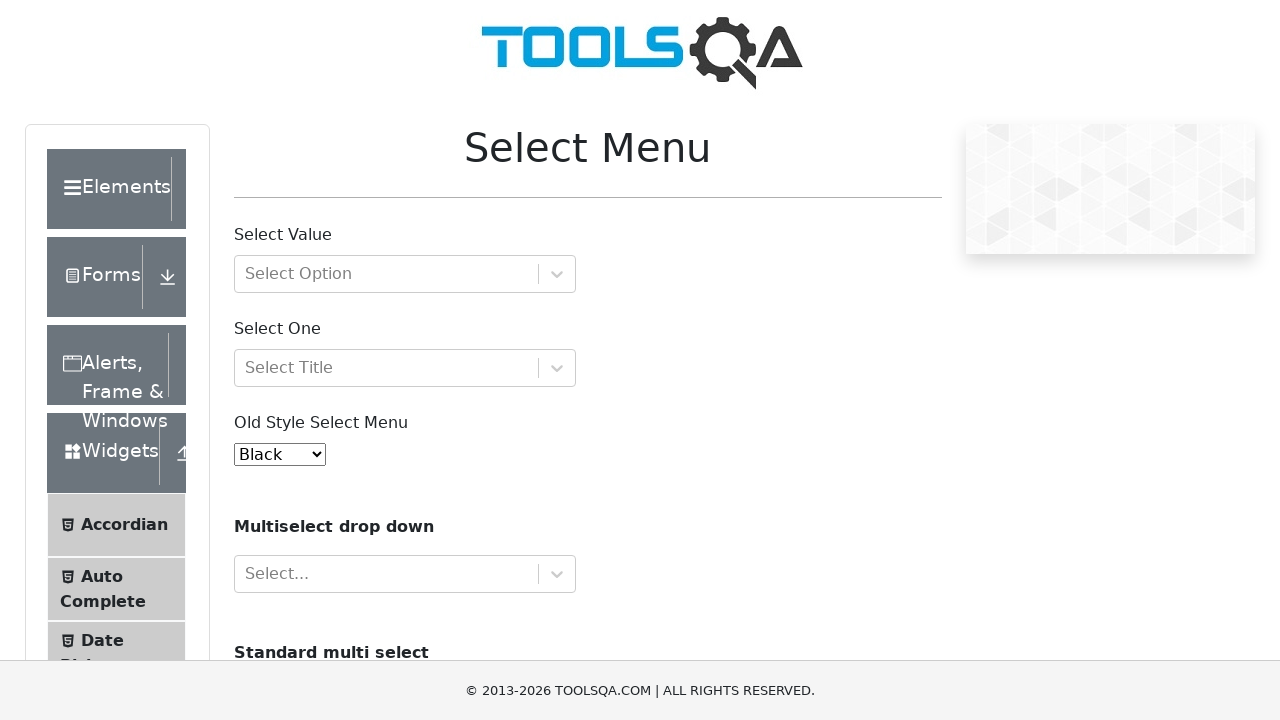

Selected option at index 6 from the dropdown on #oldSelectMenu
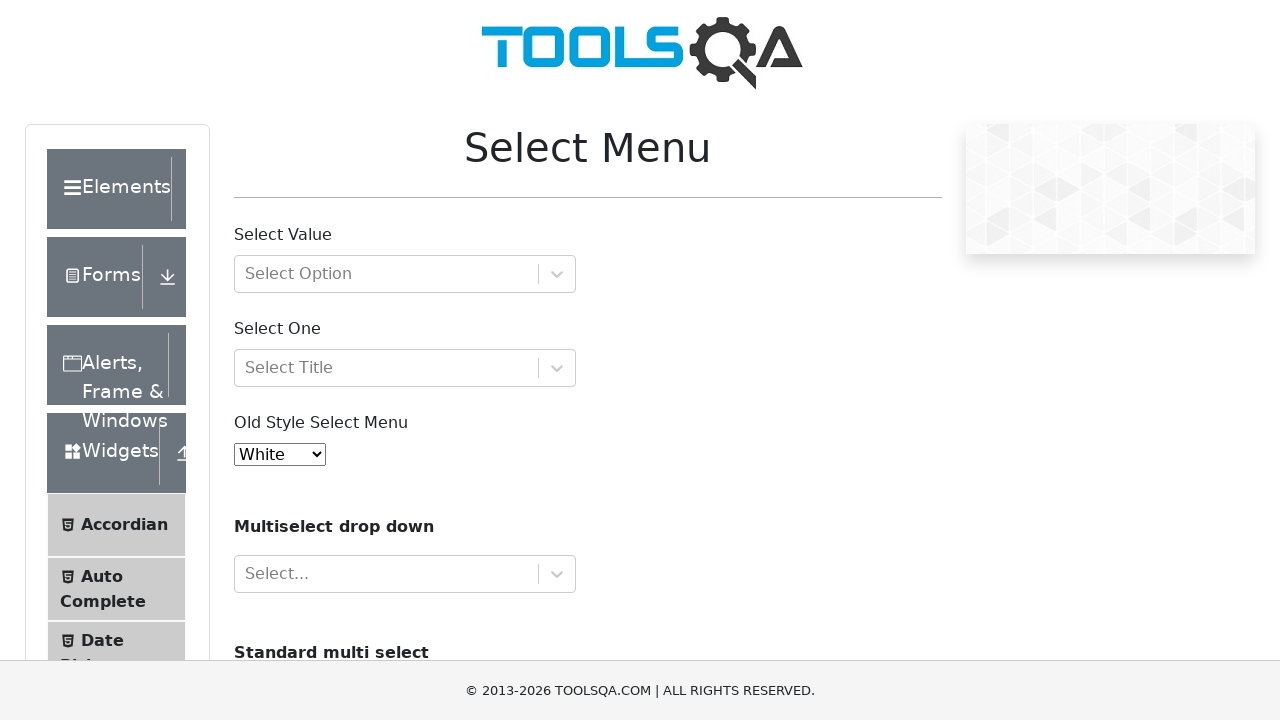

Selected option at index 7 from the dropdown on #oldSelectMenu
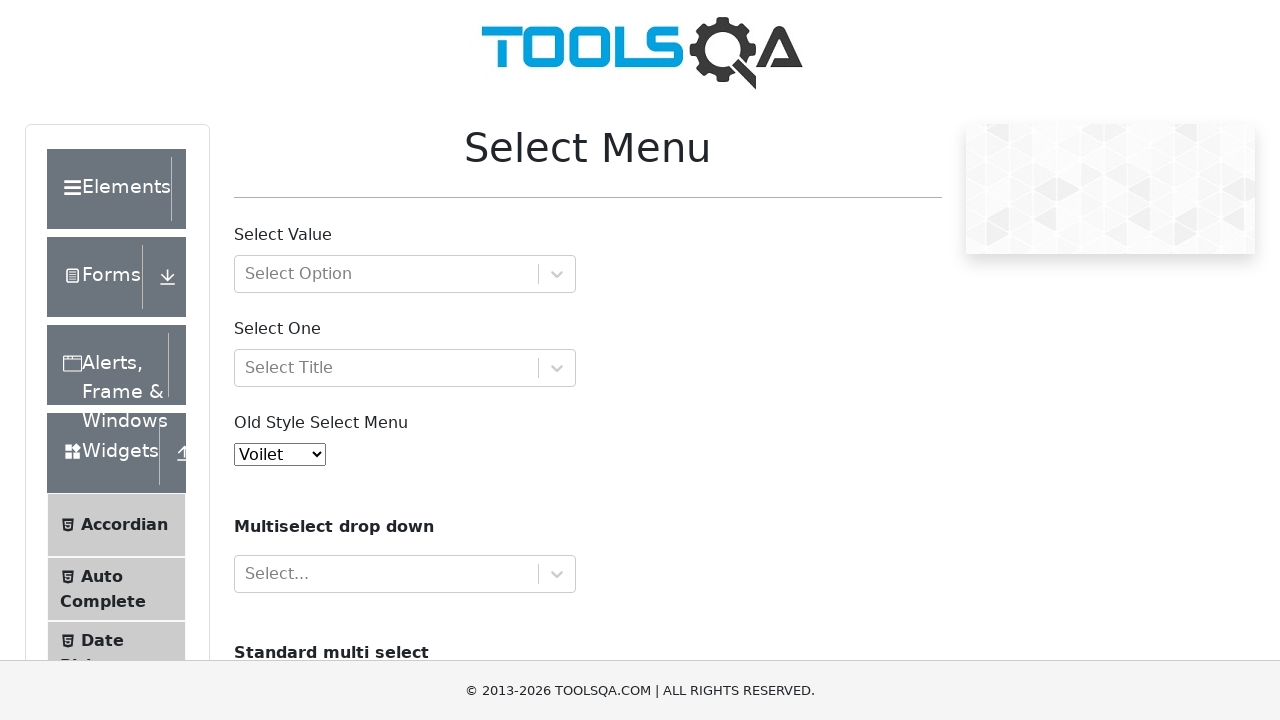

Selected option at index 8 from the dropdown on #oldSelectMenu
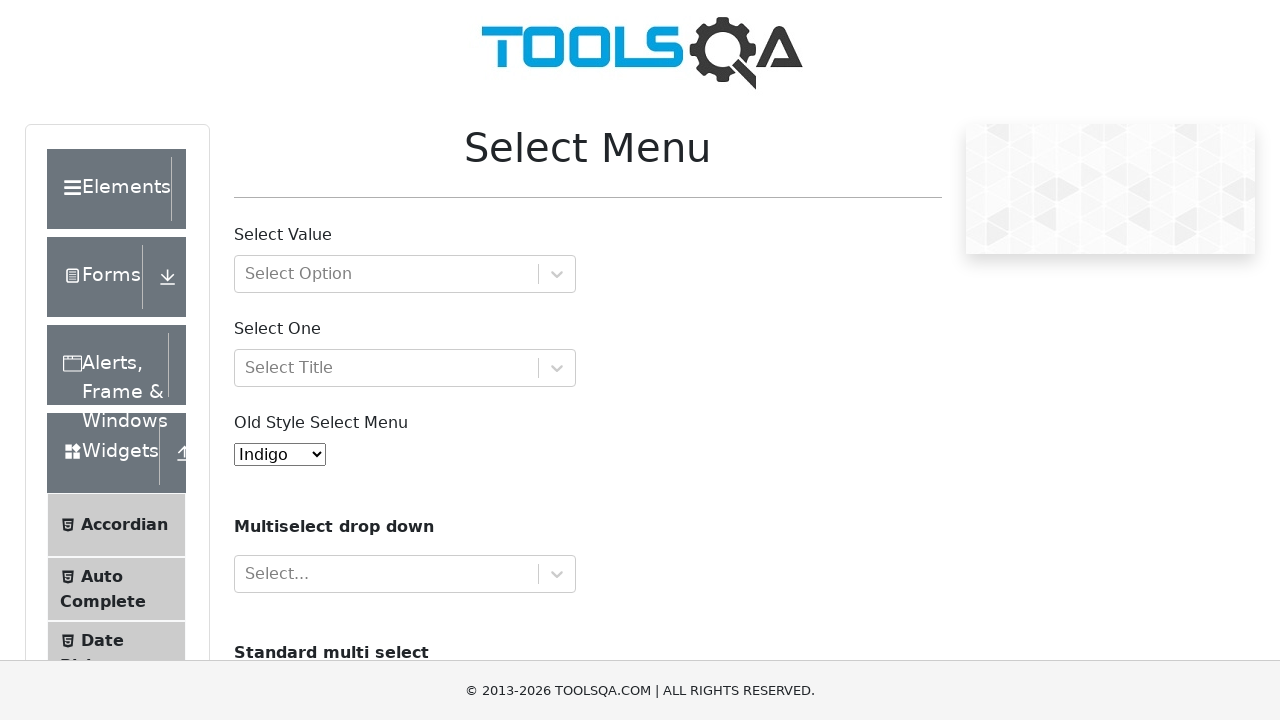

Selected option at index 9 from the dropdown on #oldSelectMenu
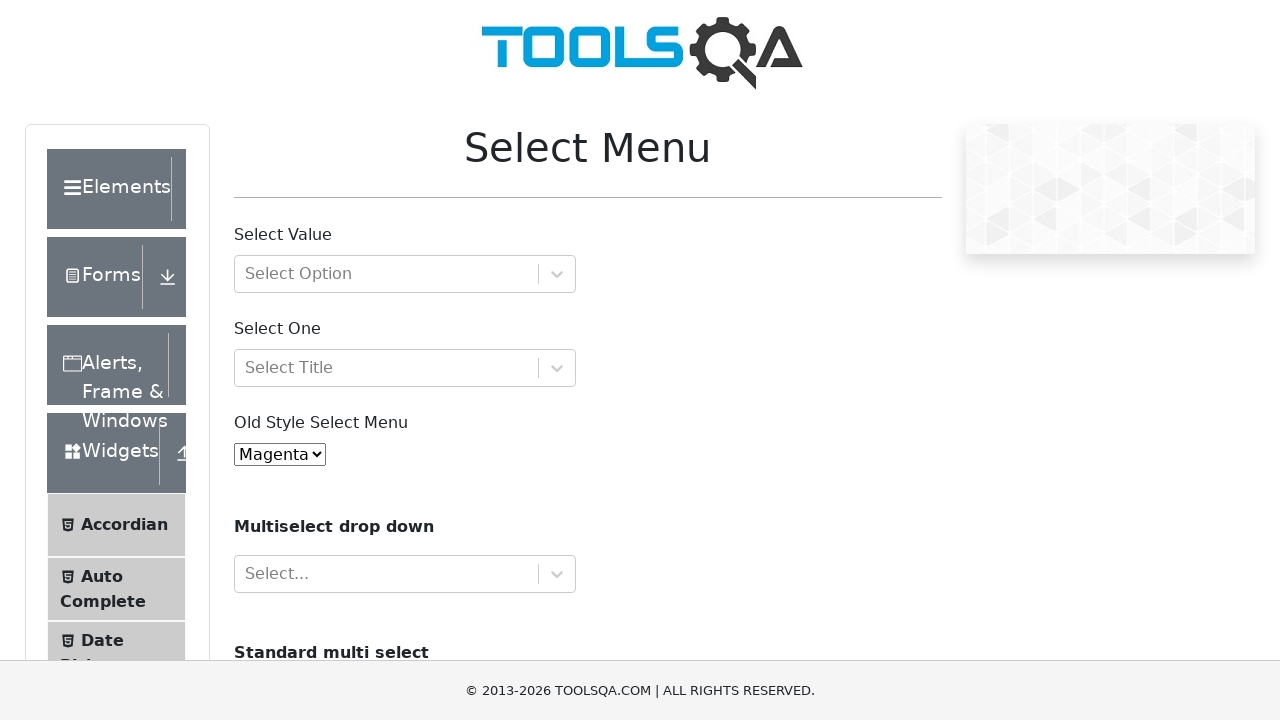

Selected option at index 10 from the dropdown on #oldSelectMenu
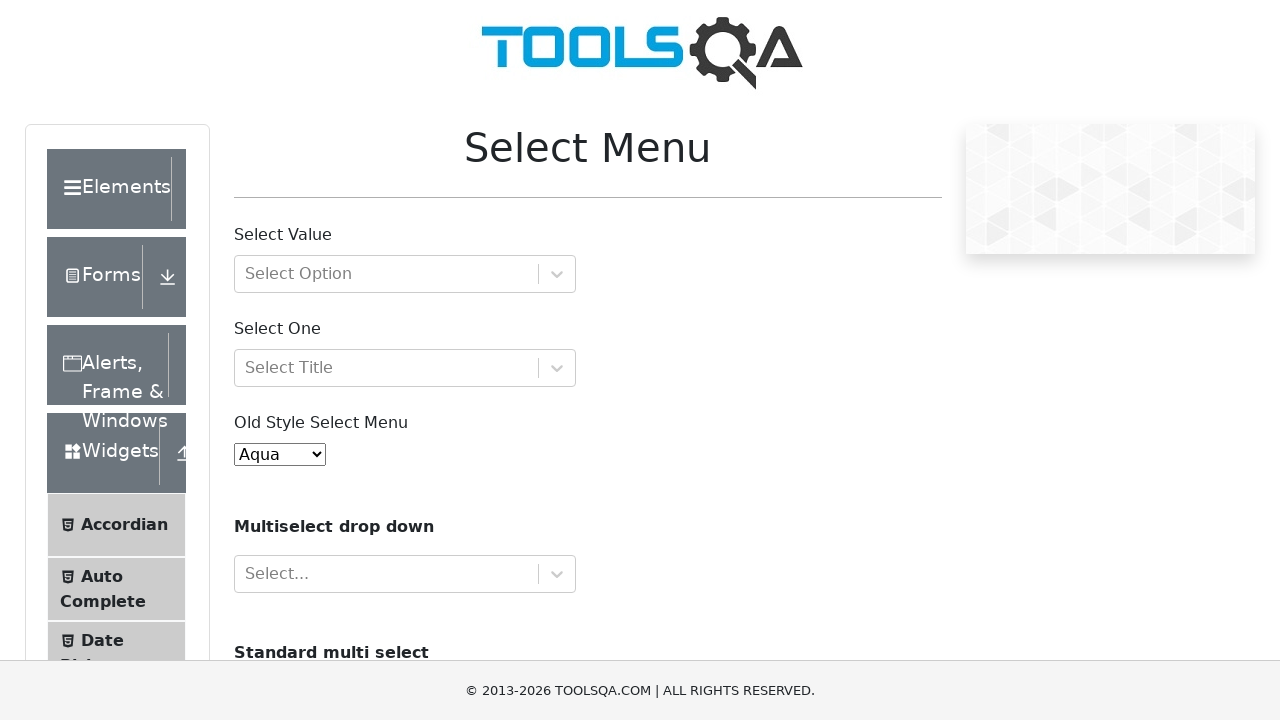

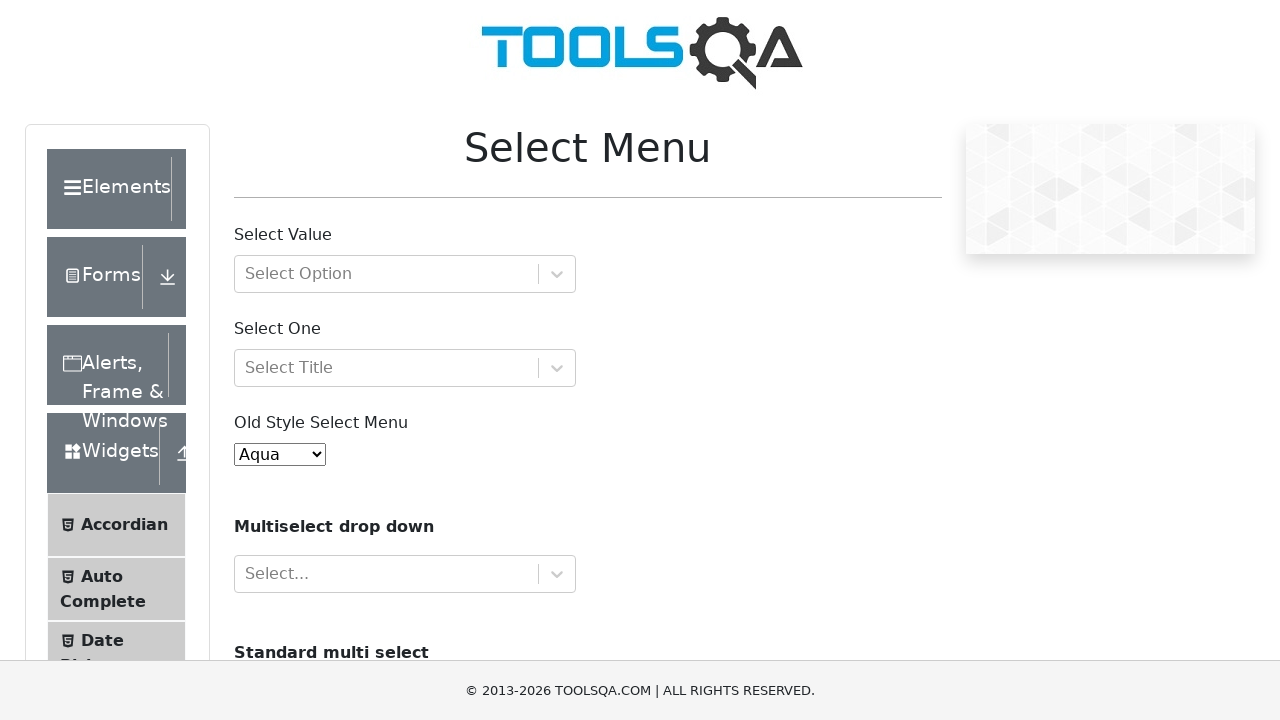